Tests radio button functionality by clicking on the "Yes" radio button option on the DemoQA radio button practice page

Starting URL: https://demoqa.com/radio-button

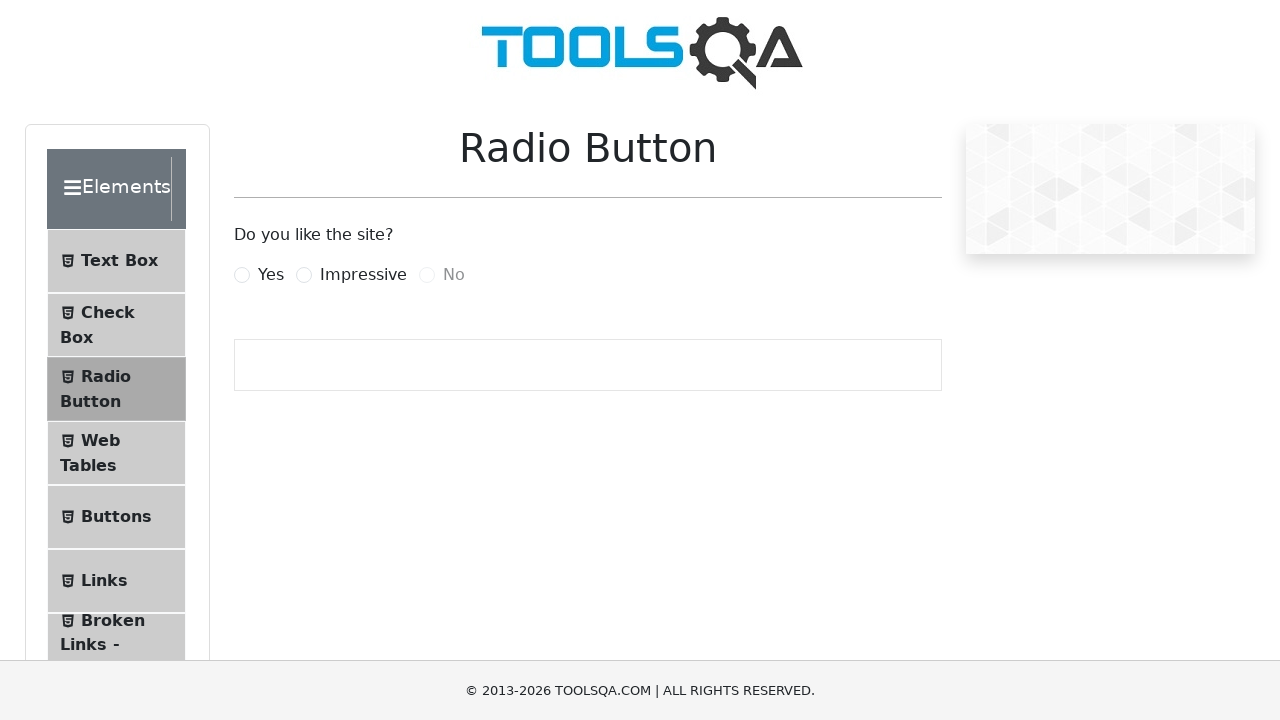

Clicked on the 'Yes' radio button option at (271, 275) on label[for='yesRadio']
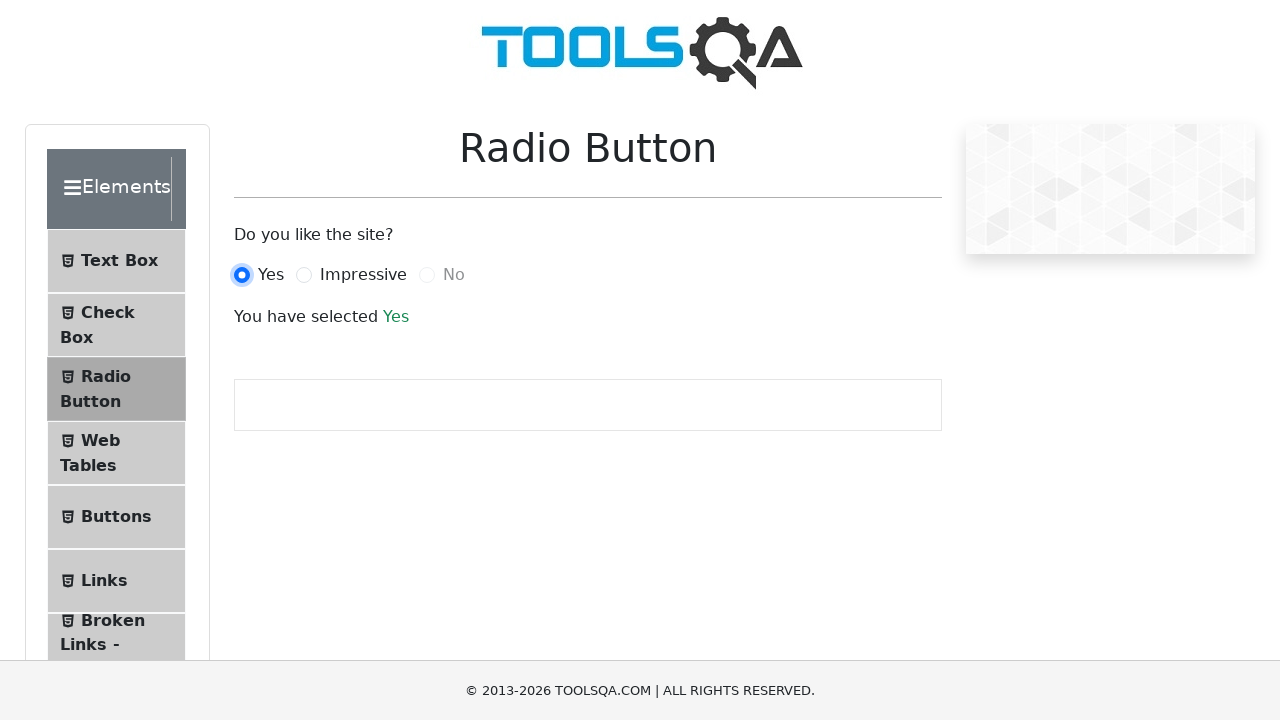

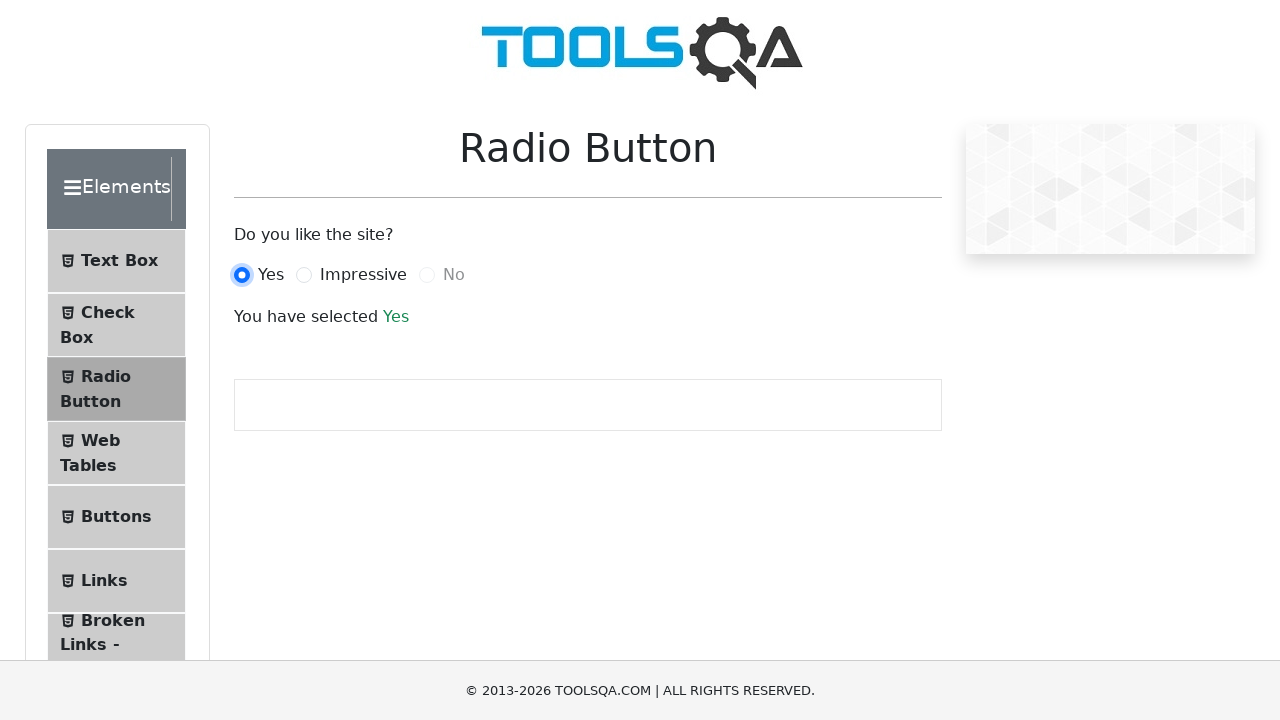